Tests page scrolling functionality by navigating to RedBus website and scrolling to the bottom of the page using JavaScript execution

Starting URL: https://www.redbus.in/

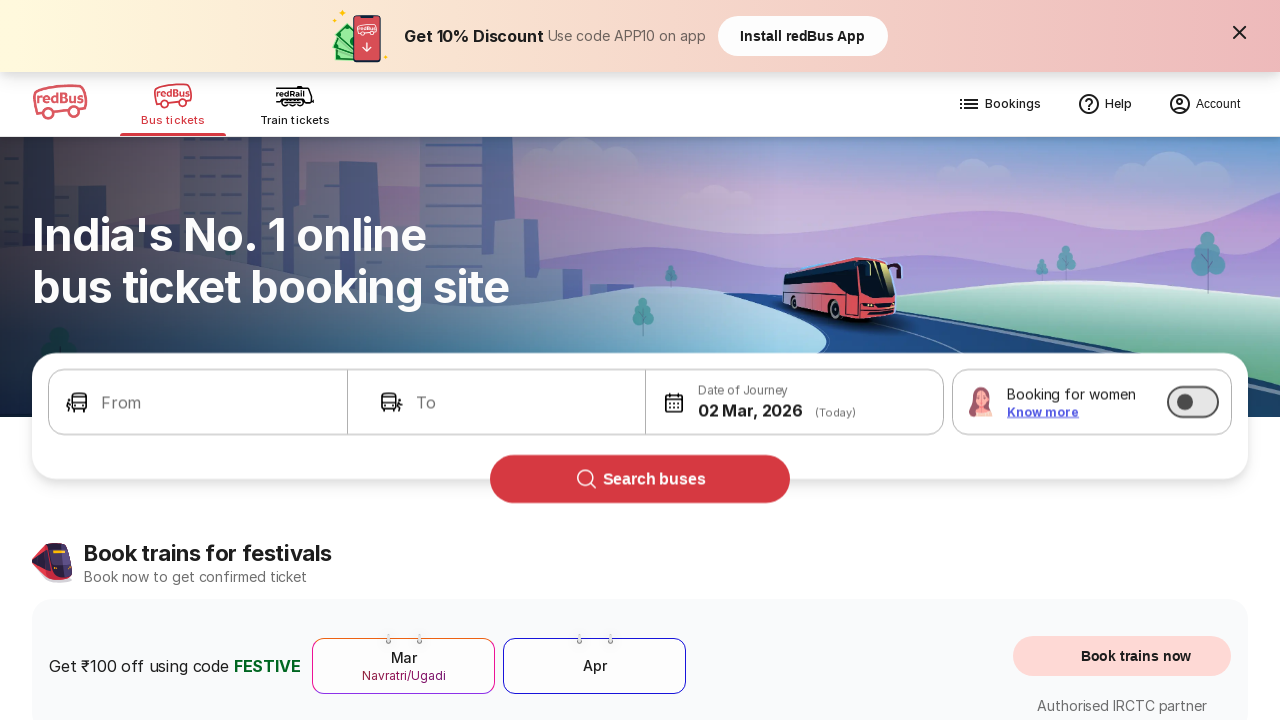

Scrolled to the bottom of the page using JavaScript
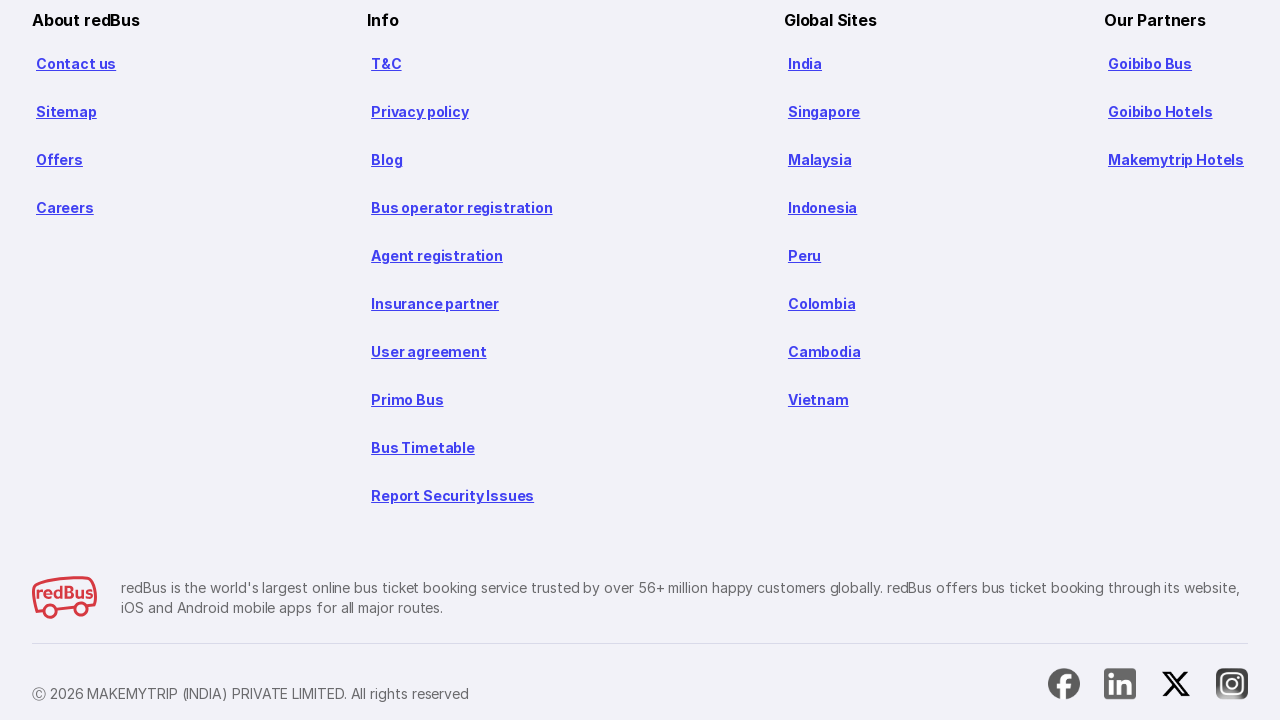

Waited 2 seconds for content to load after scrolling
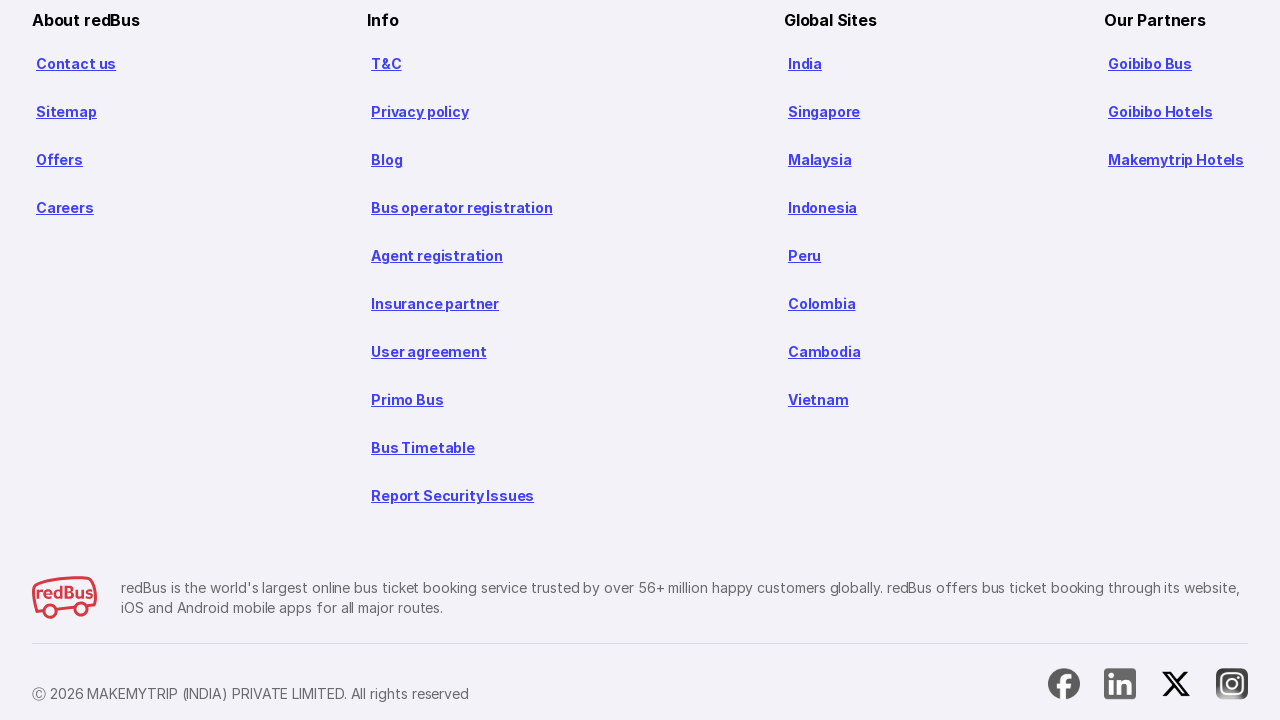

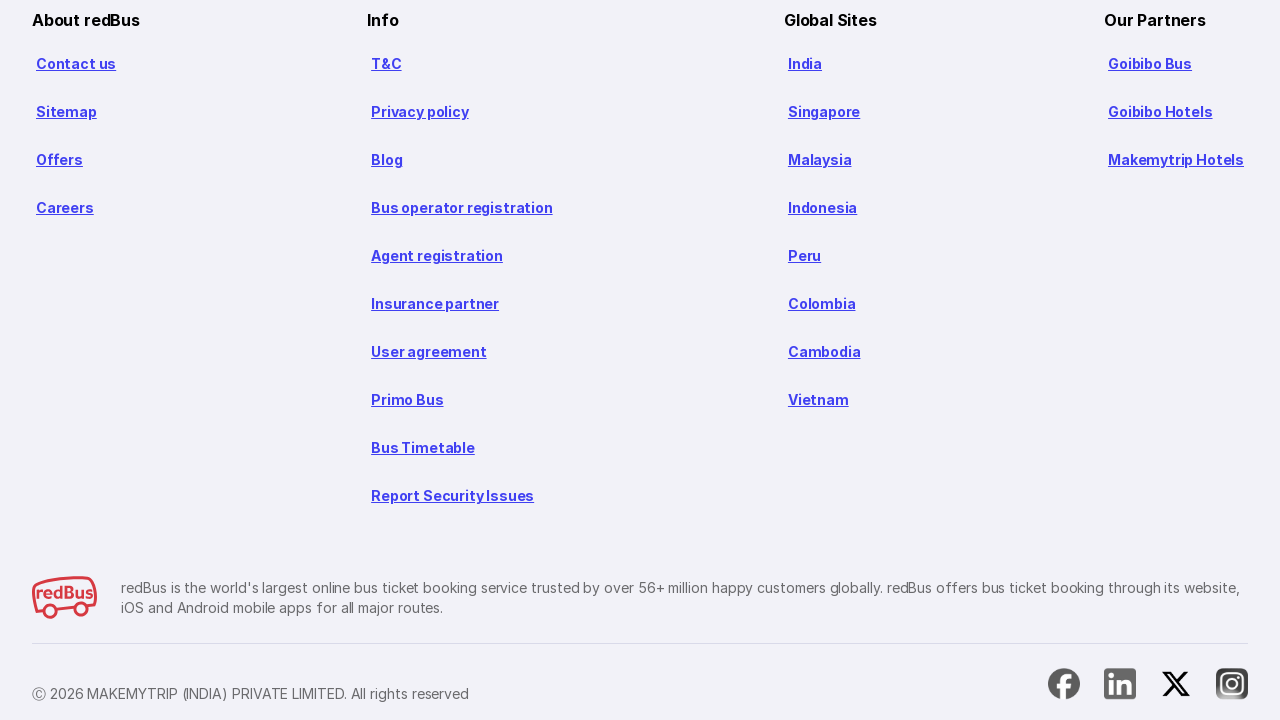